Navigates to the Automate the Boring Stuff evaluation page and clicks on the "2-2.html" link to navigate to a subpage.

Starting URL: http://automatetheboringstuff.com/eval/

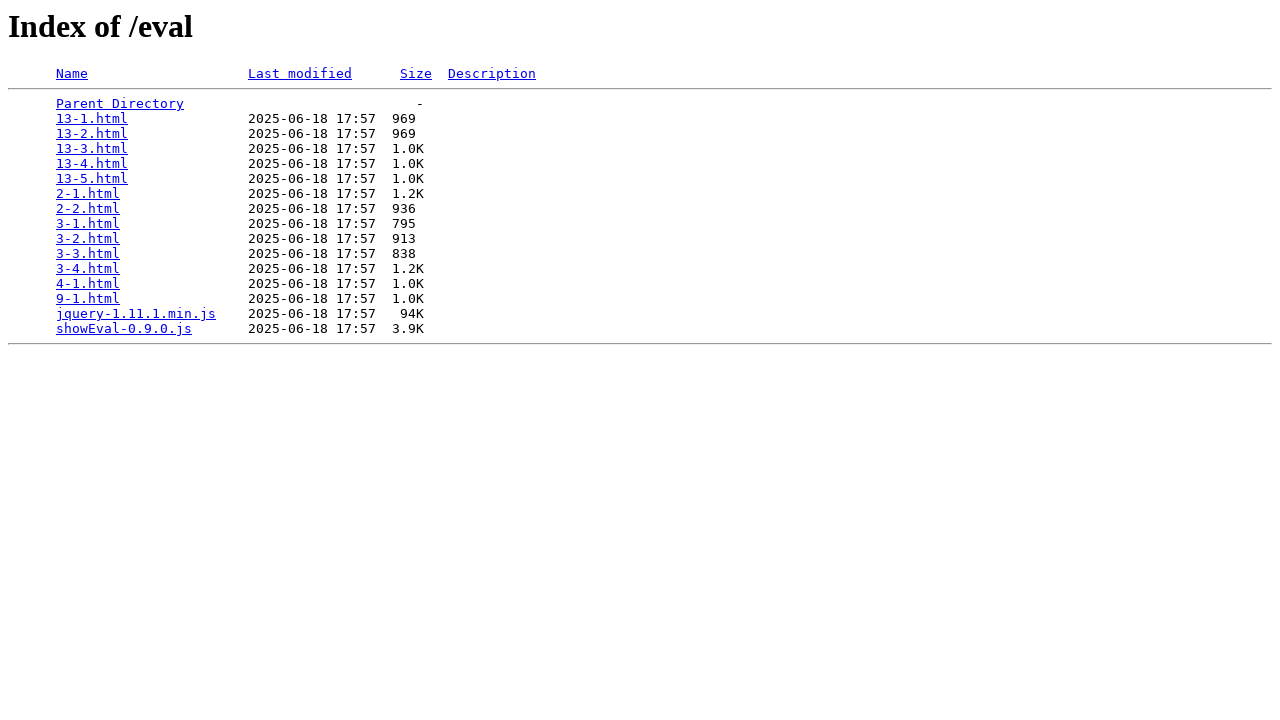

Navigated to the Automate the Boring Stuff evaluation page
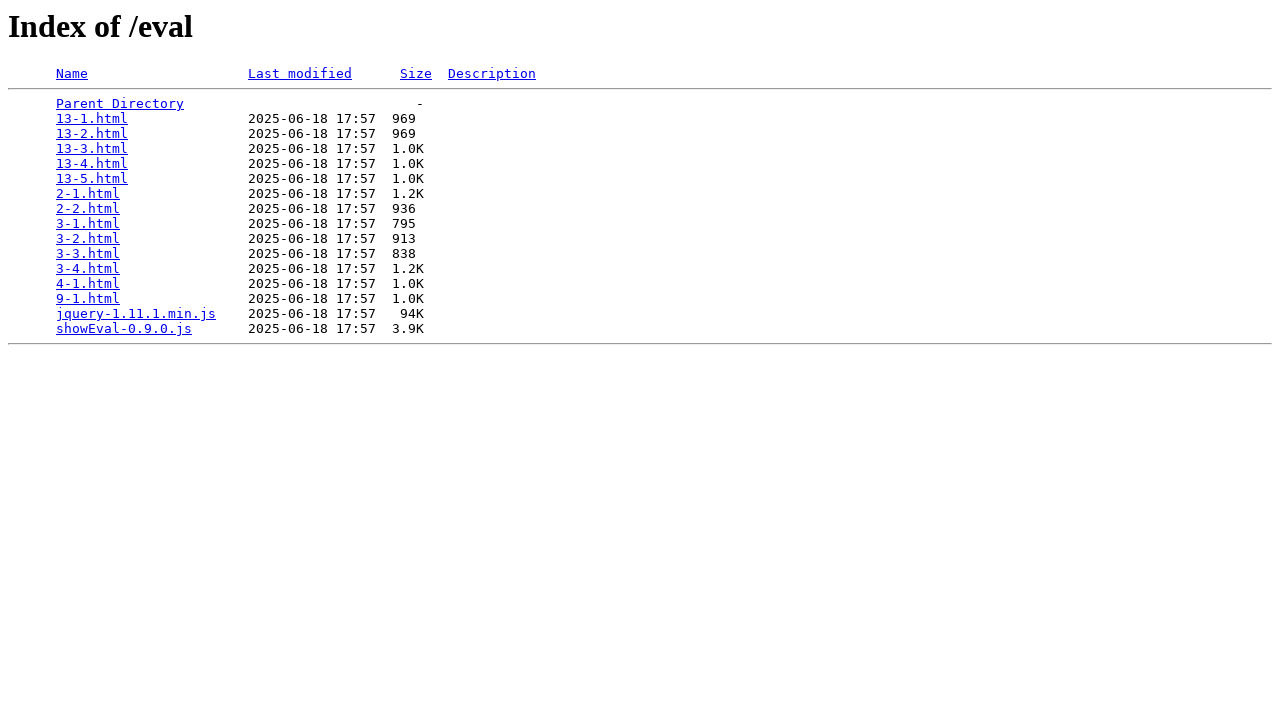

Clicked on the '2-2.html' link to navigate to subpage at (88, 209) on text=2-2.html
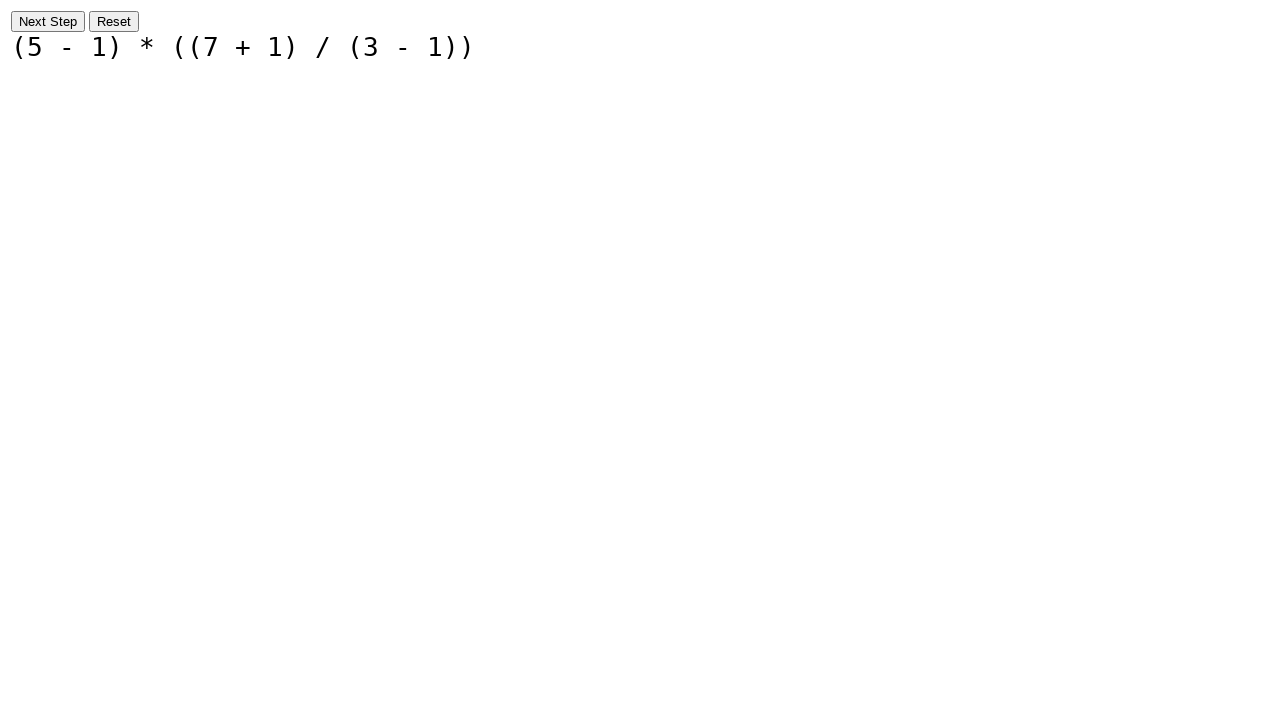

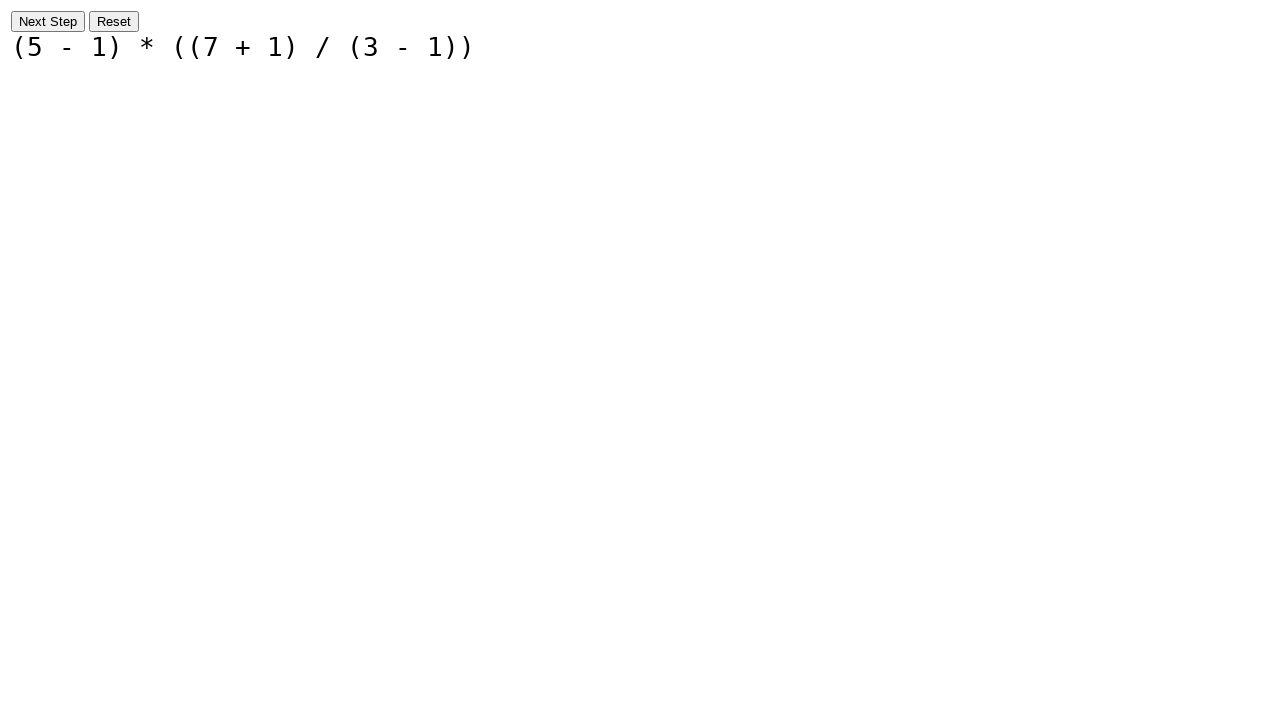